Navigates to a C# Corner article page, waits for the page to load, and verifies that the article header is displayed correctly.

Starting URL: https://www.c-sharpcorner.com/article/insight-database-write-less-code-in-data-access-layer-using-auto-interface-imp/

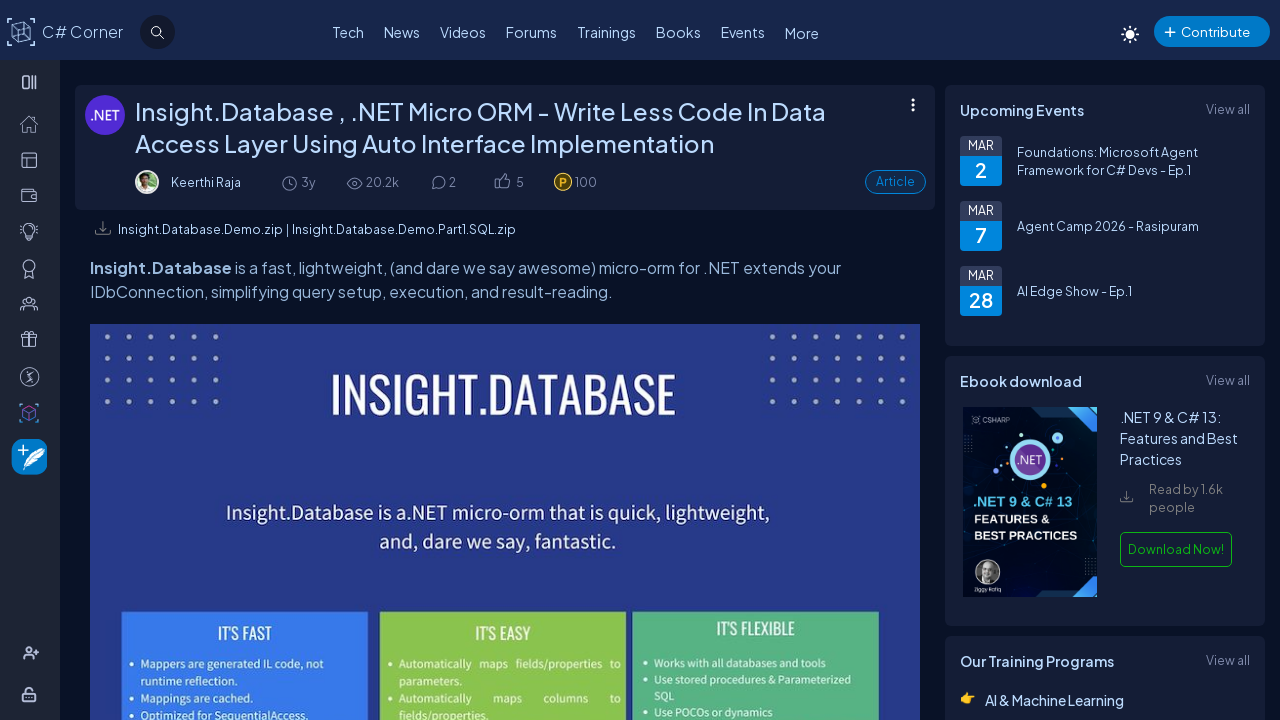

Waited for article header (h1) to be visible
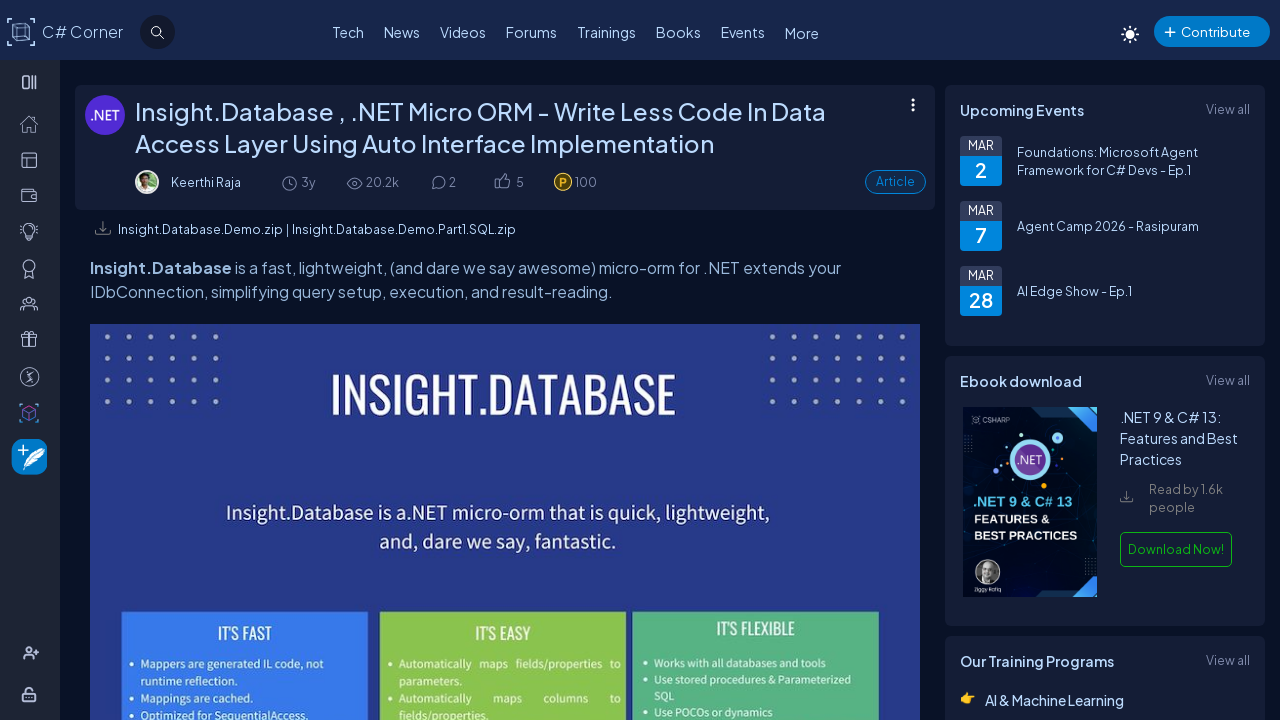

Retrieved article header text content
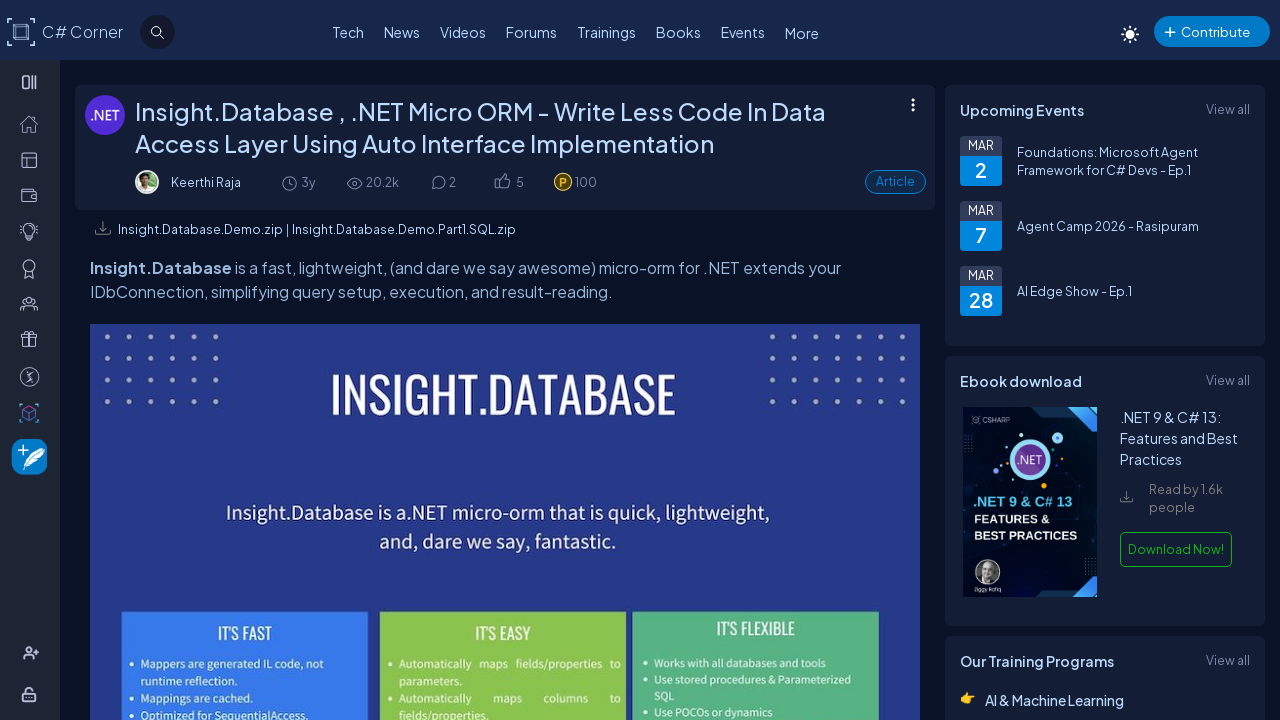

Verified article header is not empty
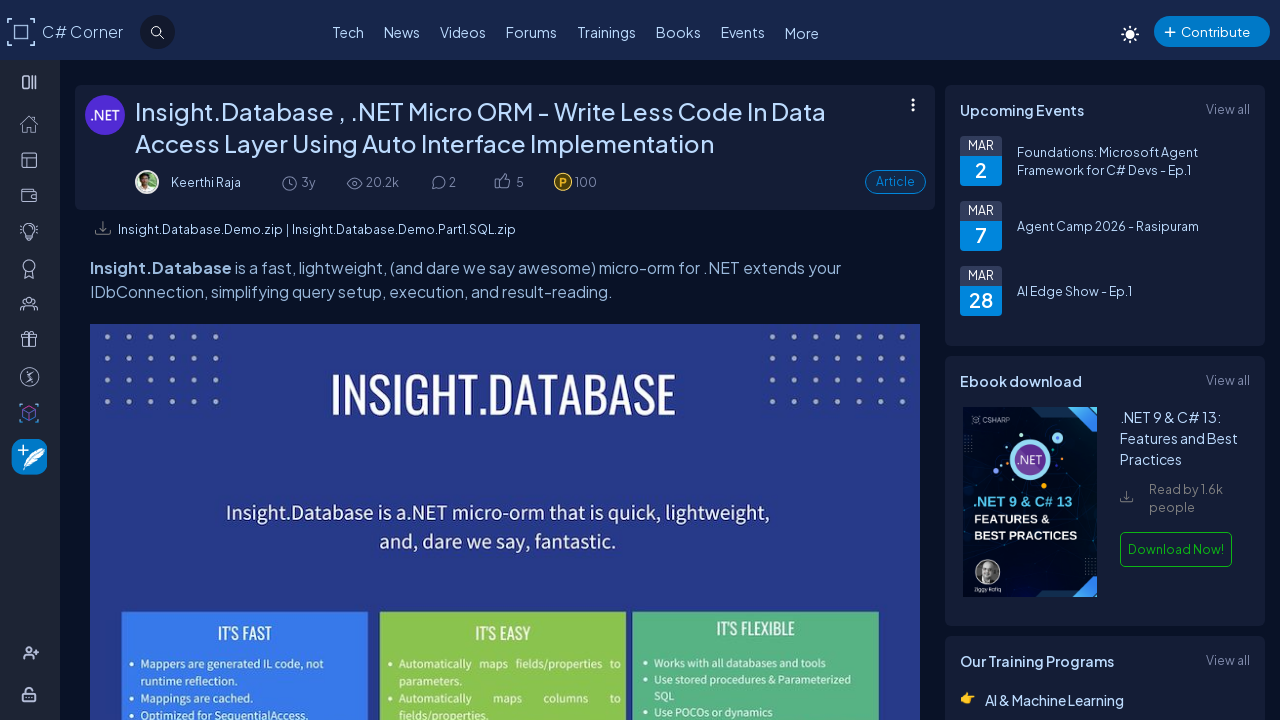

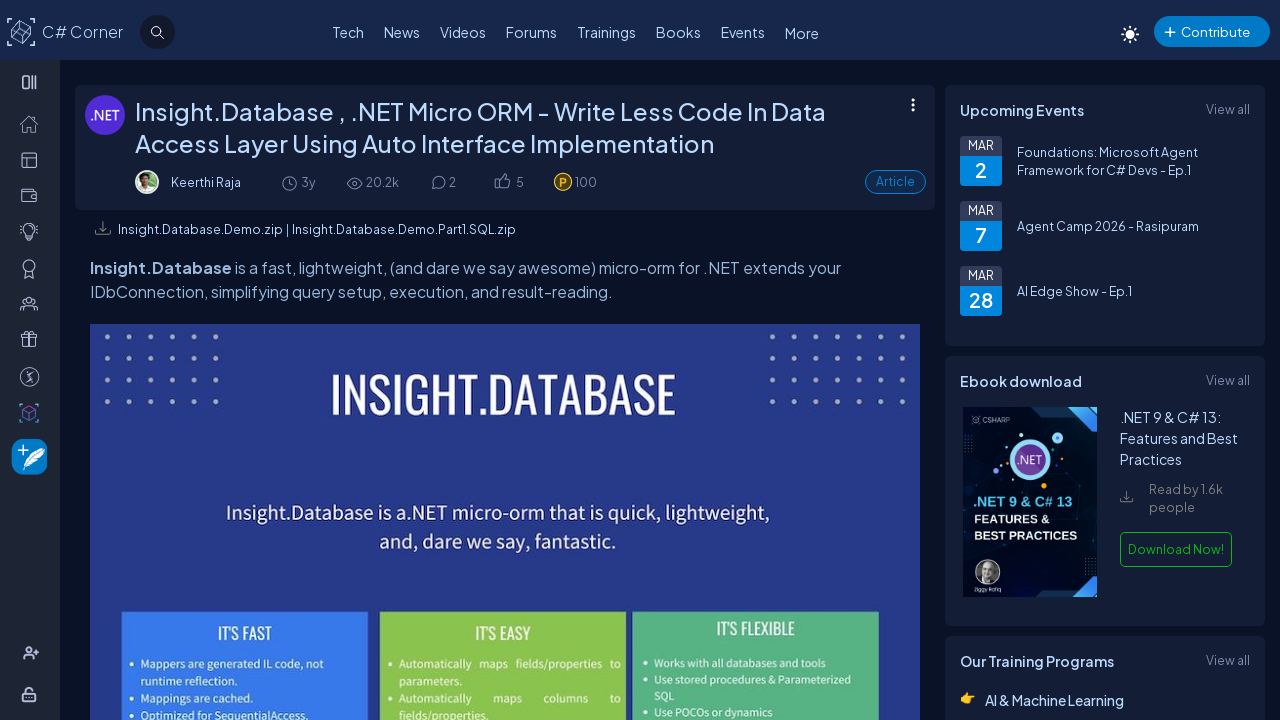